Tests JavaScript prompt alert handling within an iframe by navigating to W3Schools try-it editor, switching to the result iframe, clicking a button to trigger a prompt, entering text, and accepting the alert.

Starting URL: https://www.w3schools.com/js/tryit.asp?filename=tryjs_prompt

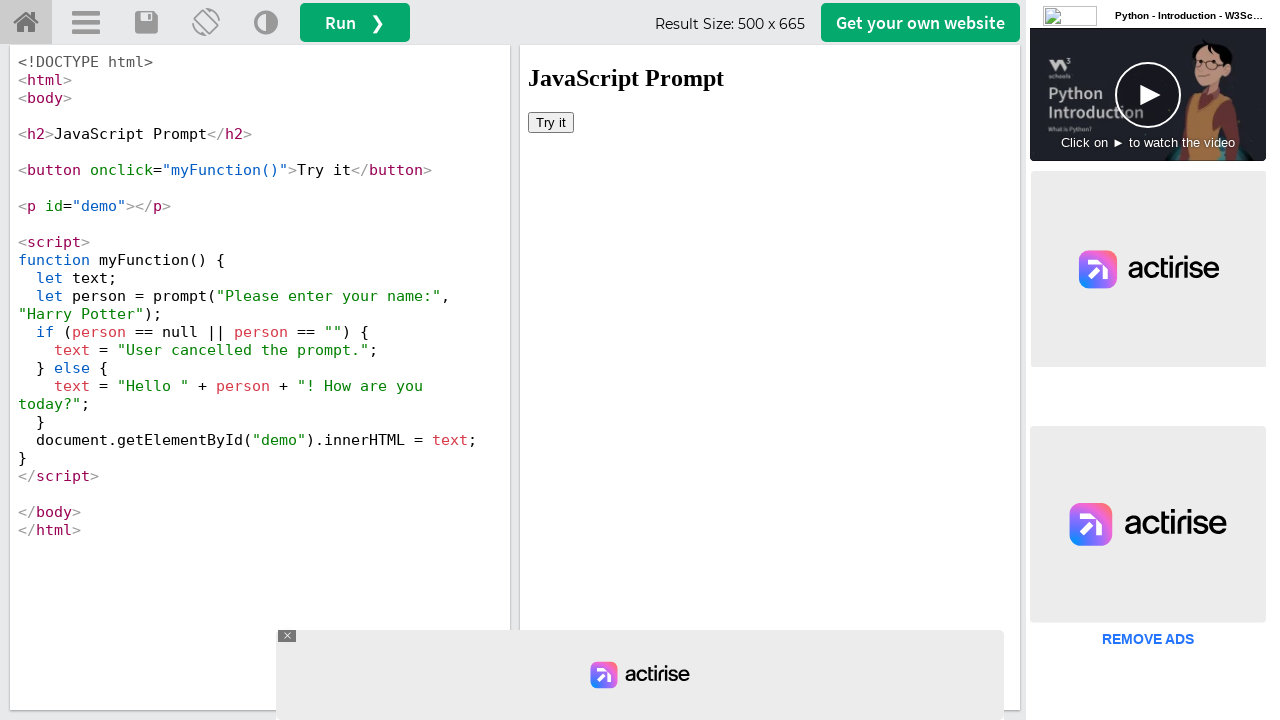

Navigated to W3Schools try-it editor for JavaScript prompt
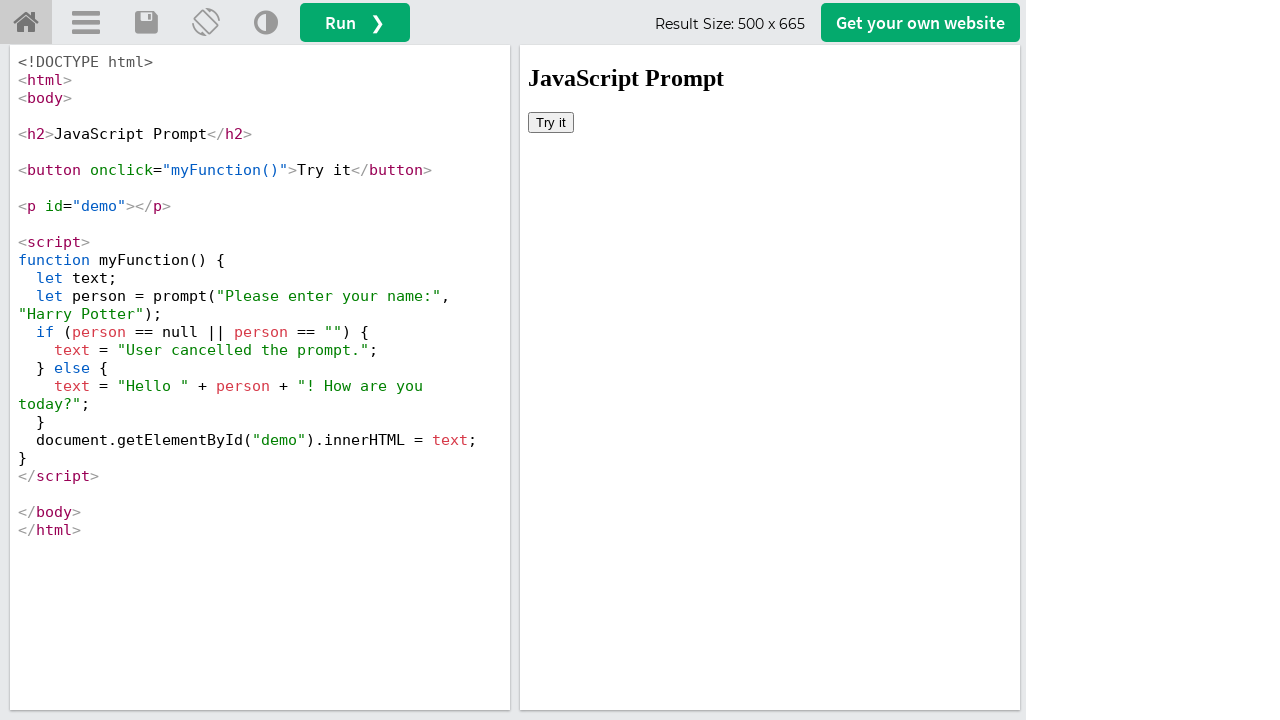

Located the result iframe
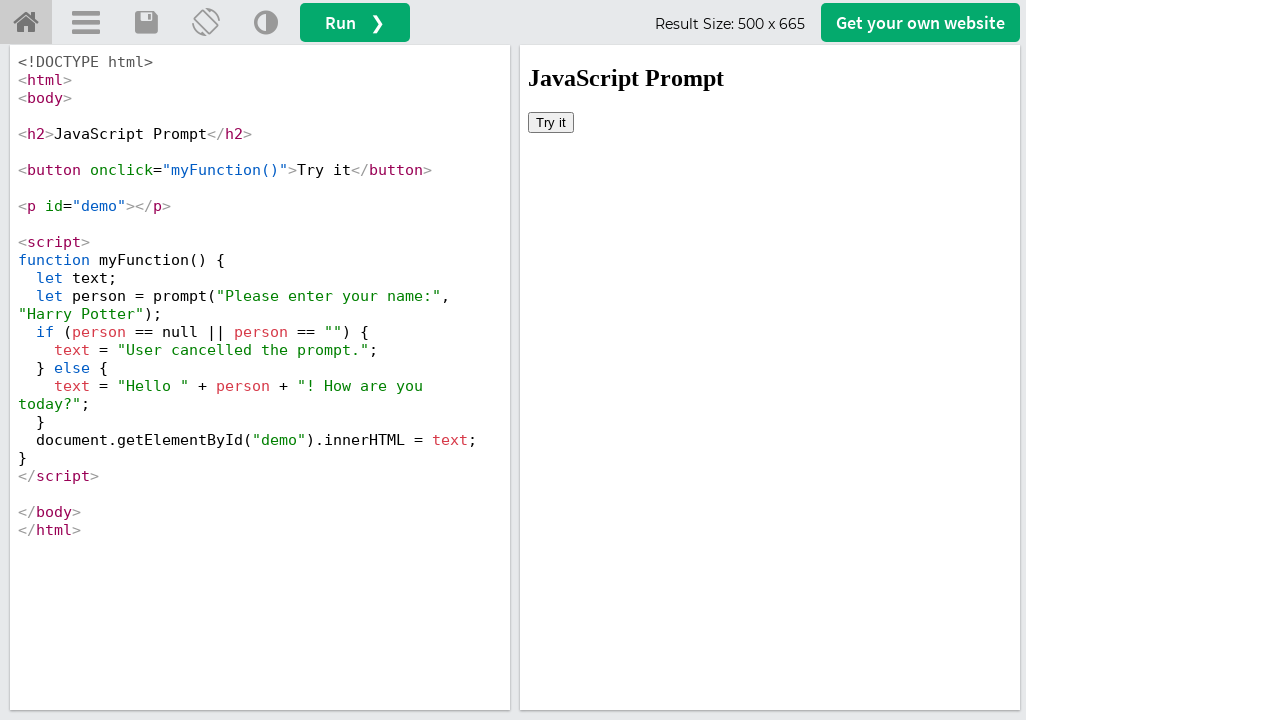

Set up dialog handler to accept prompt with 'TestLeaf'
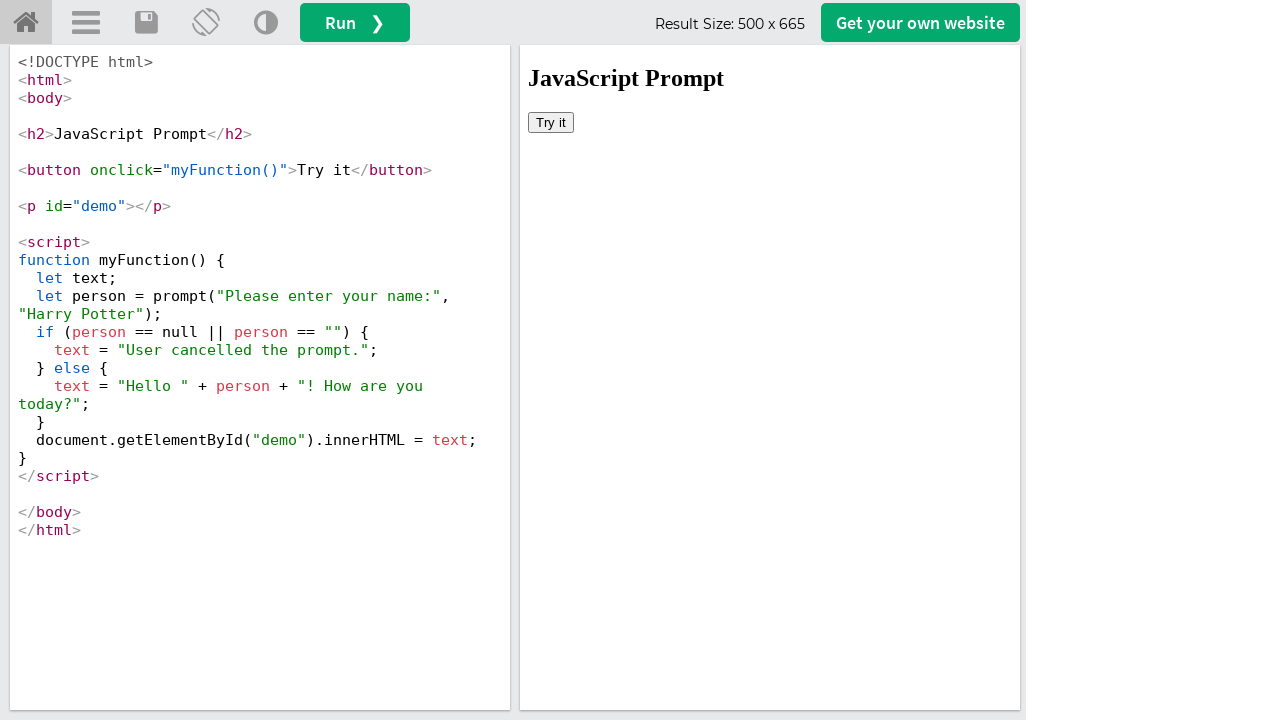

Clicked button to trigger JavaScript prompt alert at (551, 122) on #iframeResult >> internal:control=enter-frame >> xpath=//html/body/button
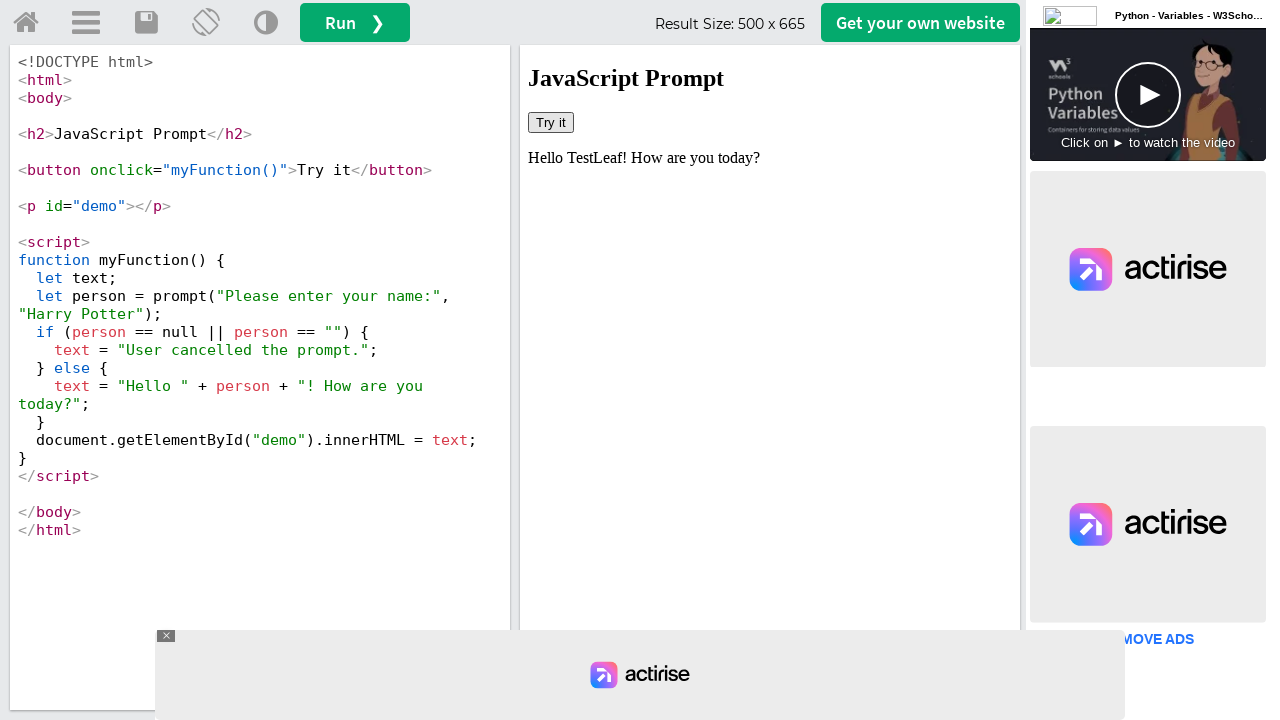

Waited for page to stabilize after prompt acceptance
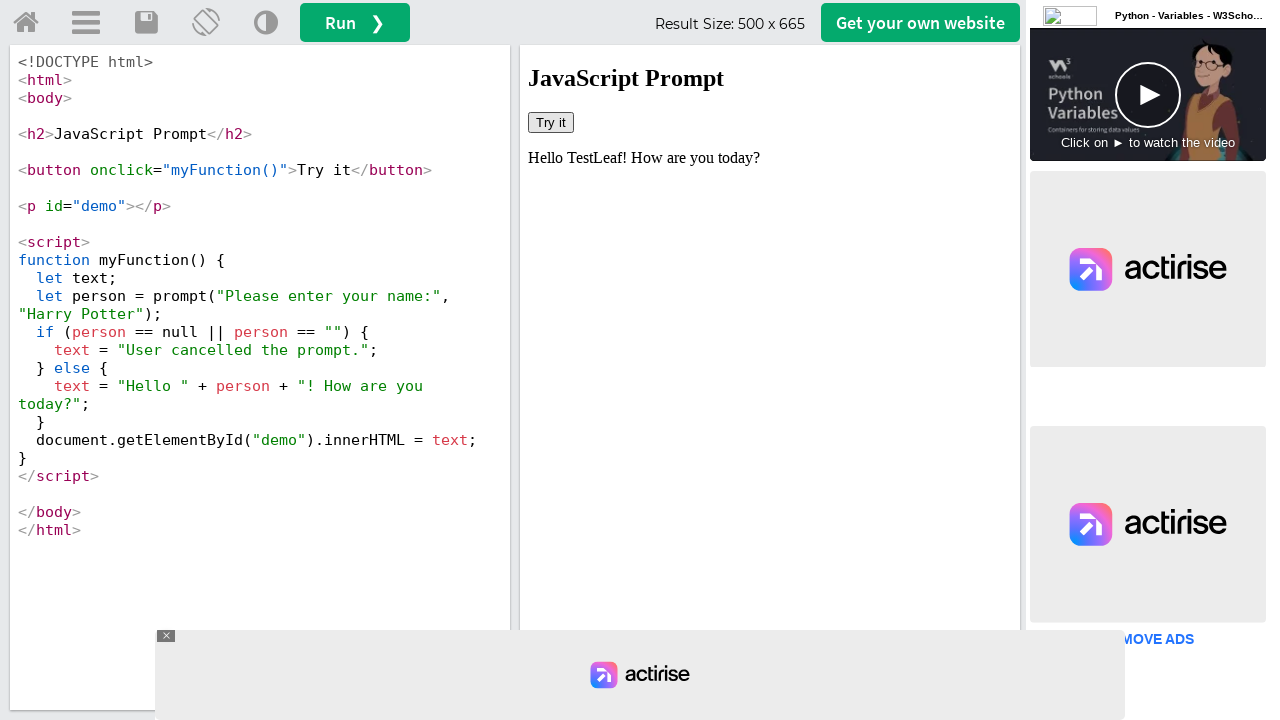

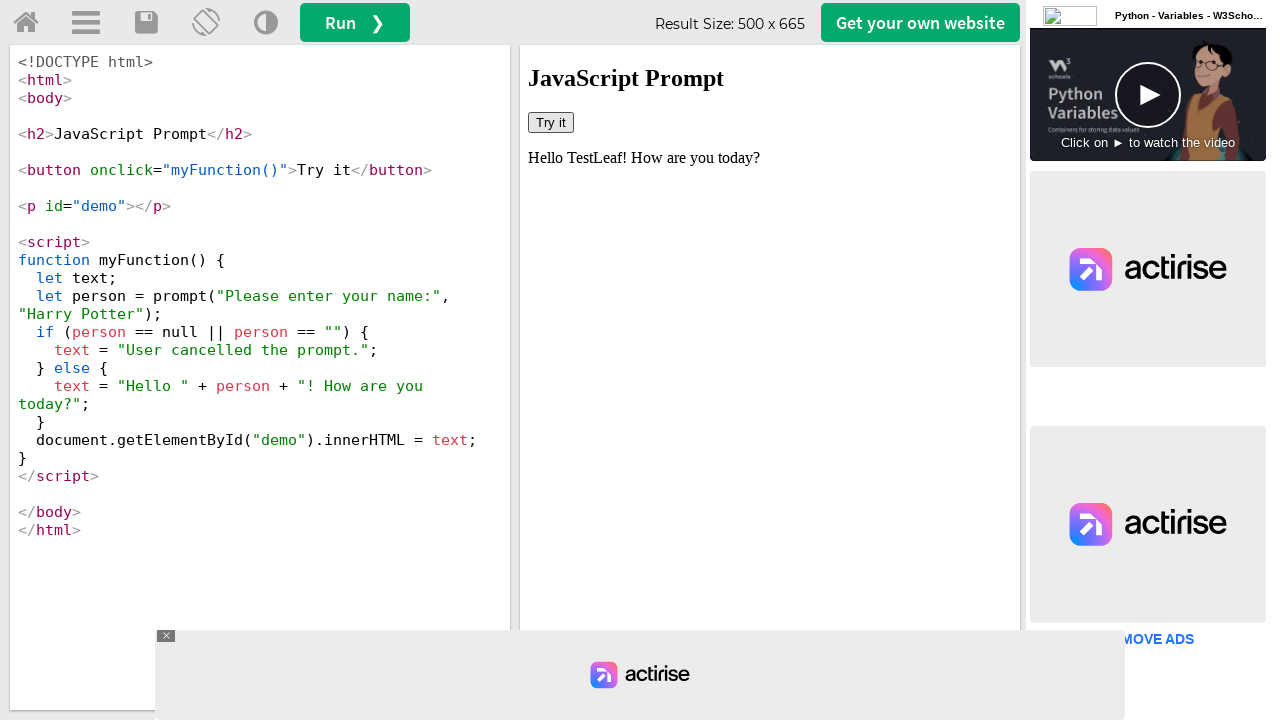